Tests drag and drop functionality by dragging an element into a drop zone

Starting URL: https://jqueryui.com/droppable/

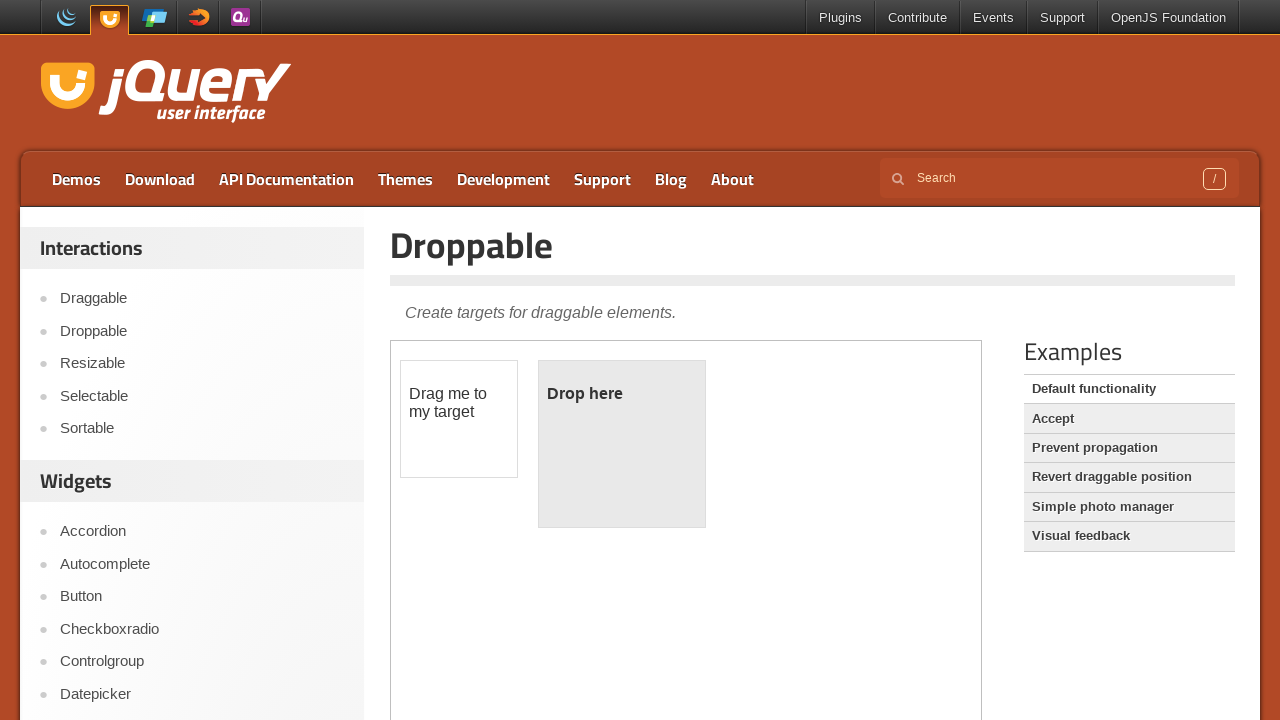

Located the iframe containing drag and drop elements
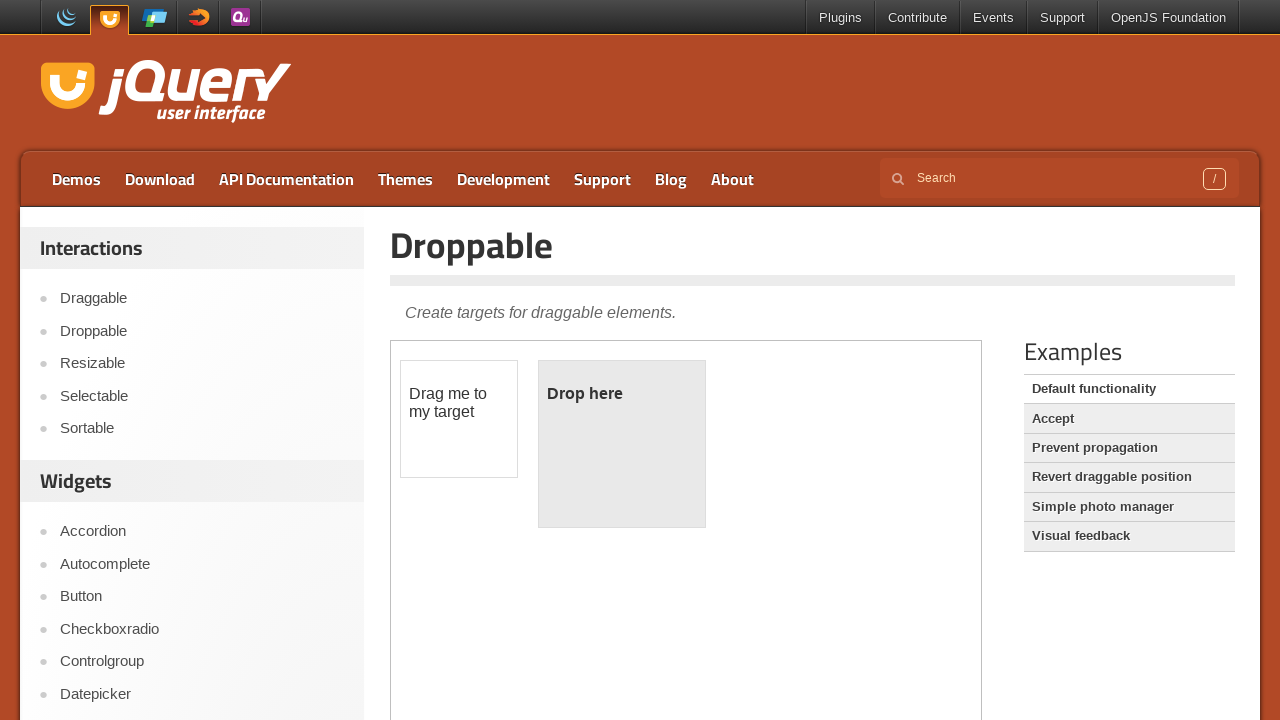

Located the draggable element
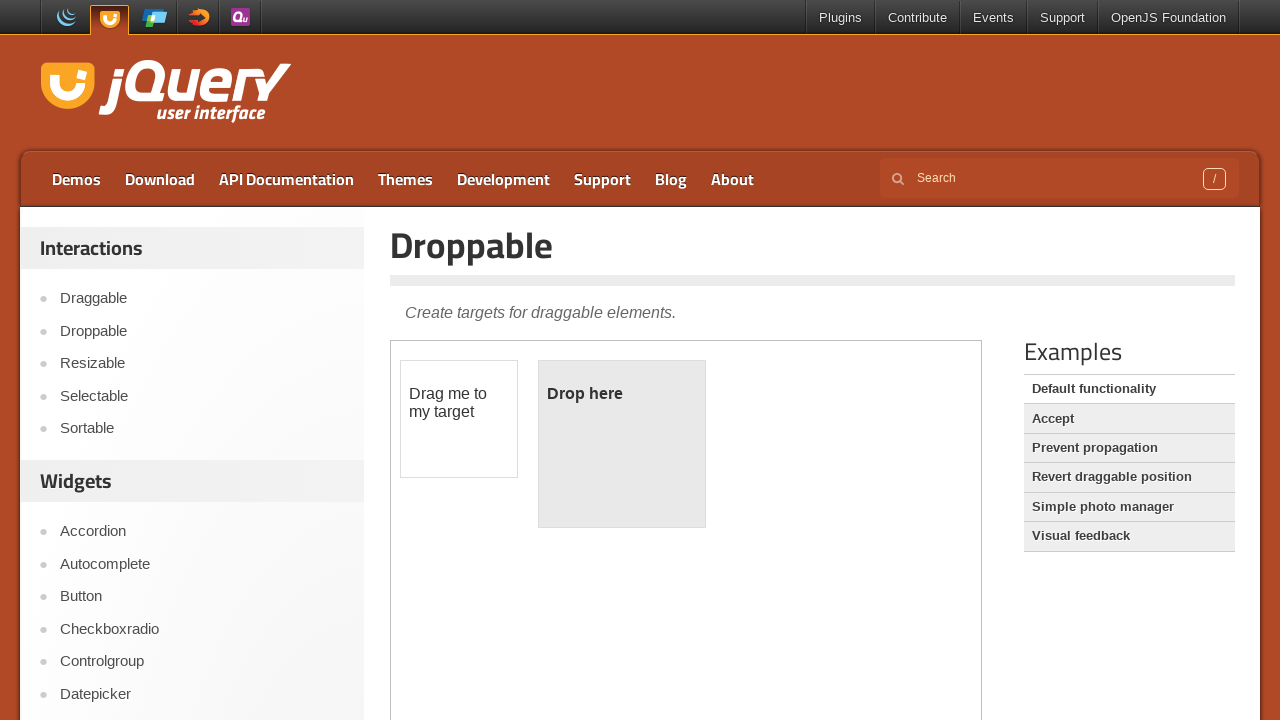

Located the droppable zone element
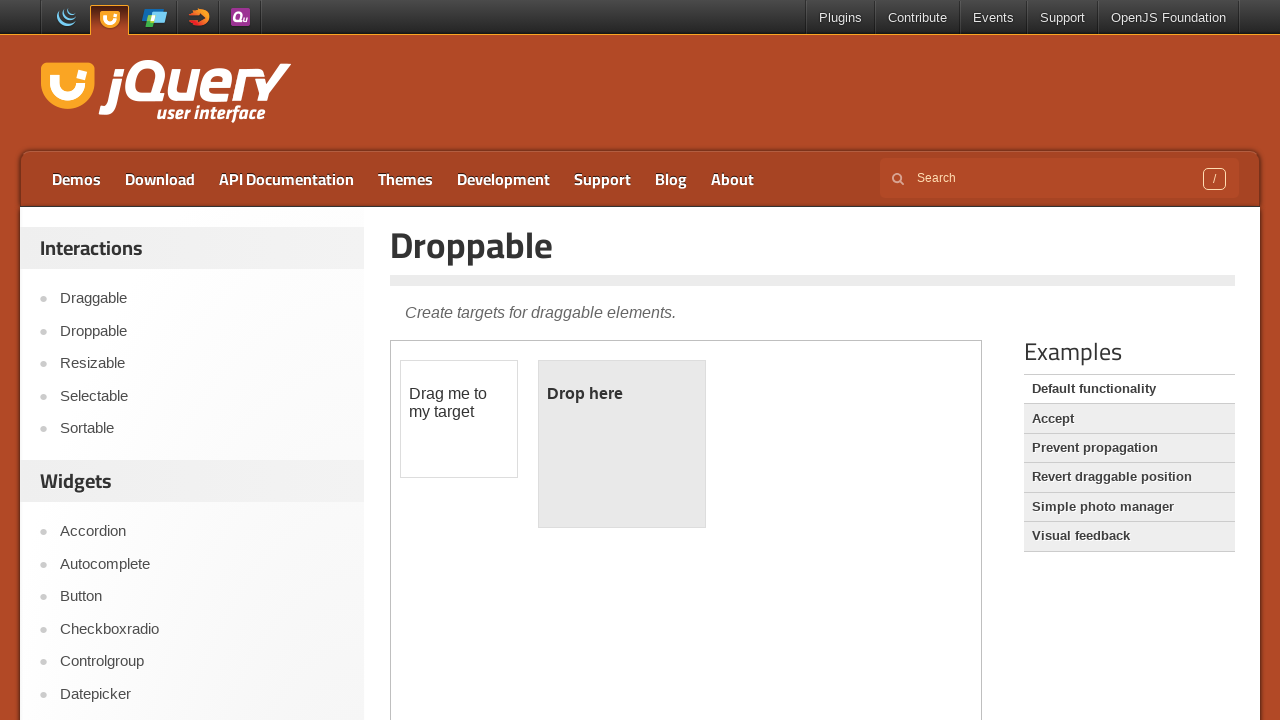

Dragged the draggable element into the droppable zone at (622, 444)
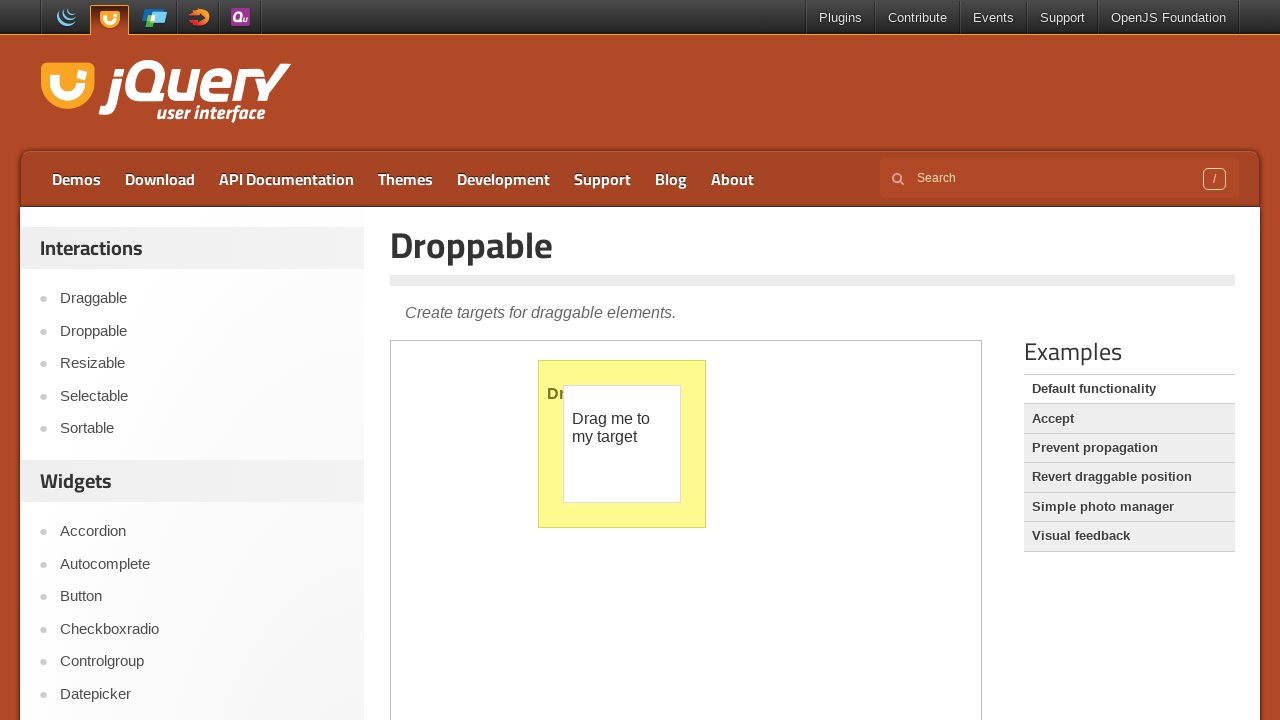

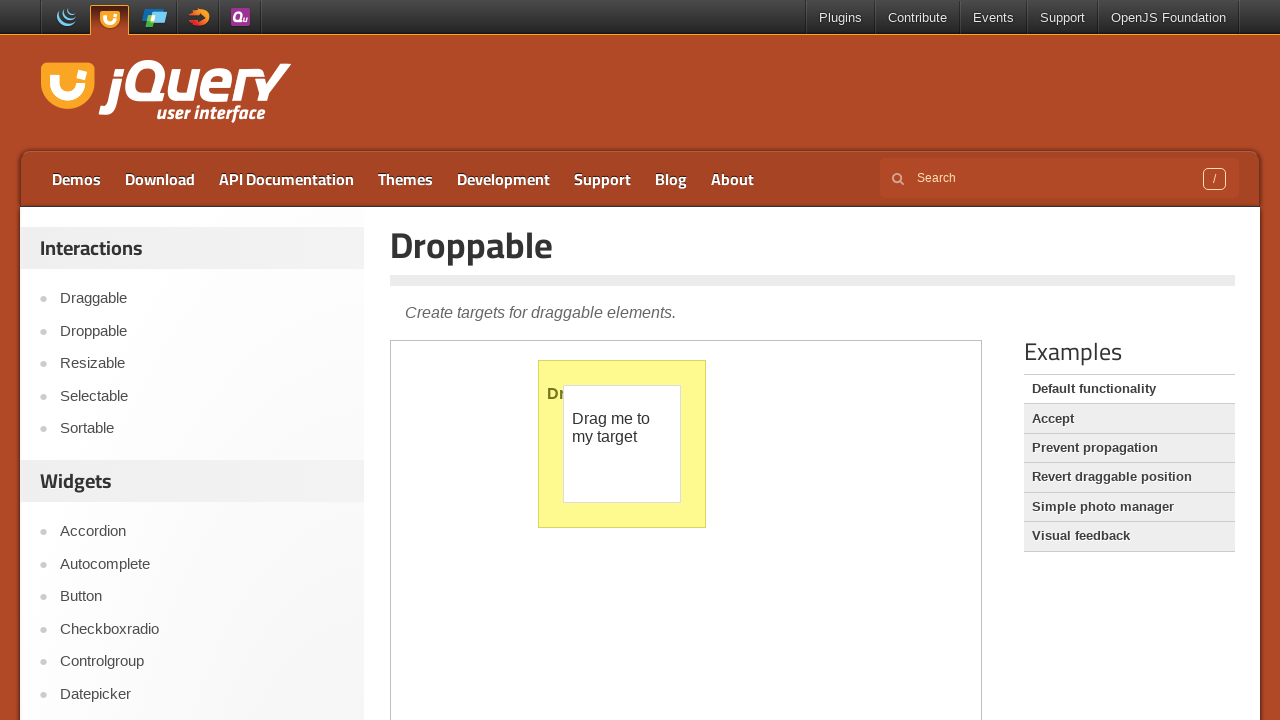